Tests the subscription form on Automation Exercise website by scrolling to the subscription section, entering an email, and clicking subscribe

Starting URL: https://automationexercise.com/

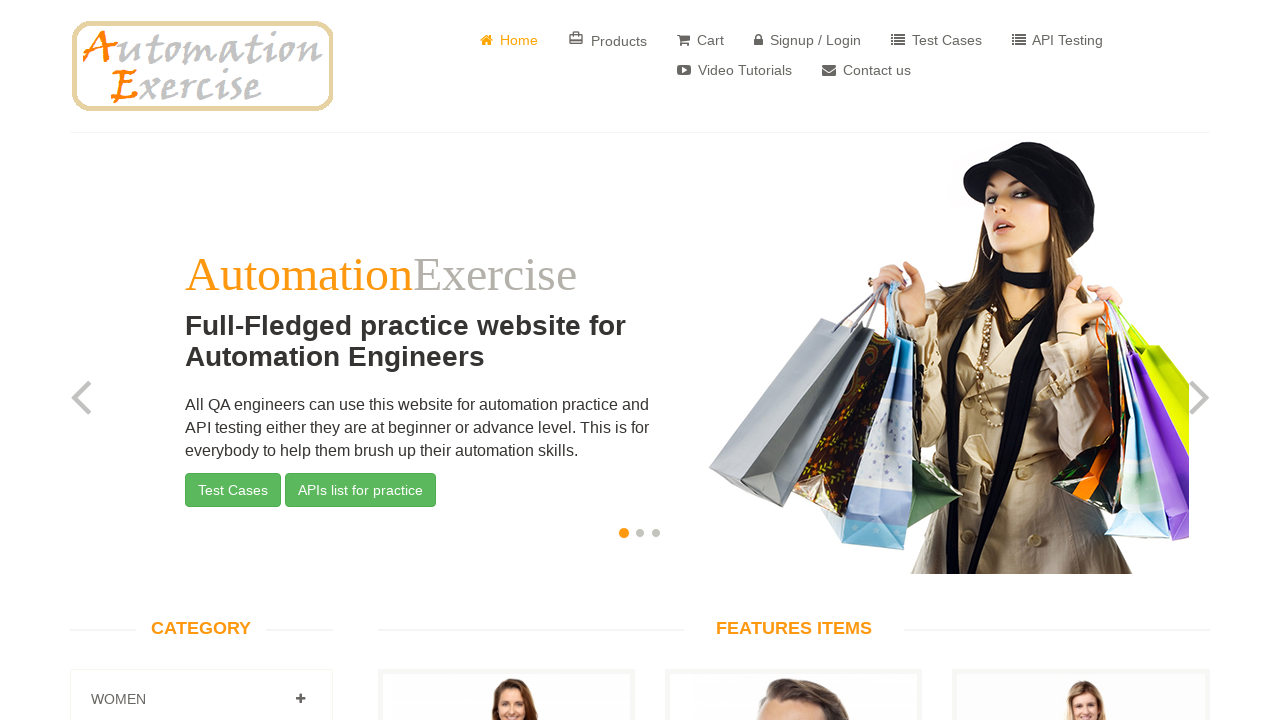

Scrolled to subscription section
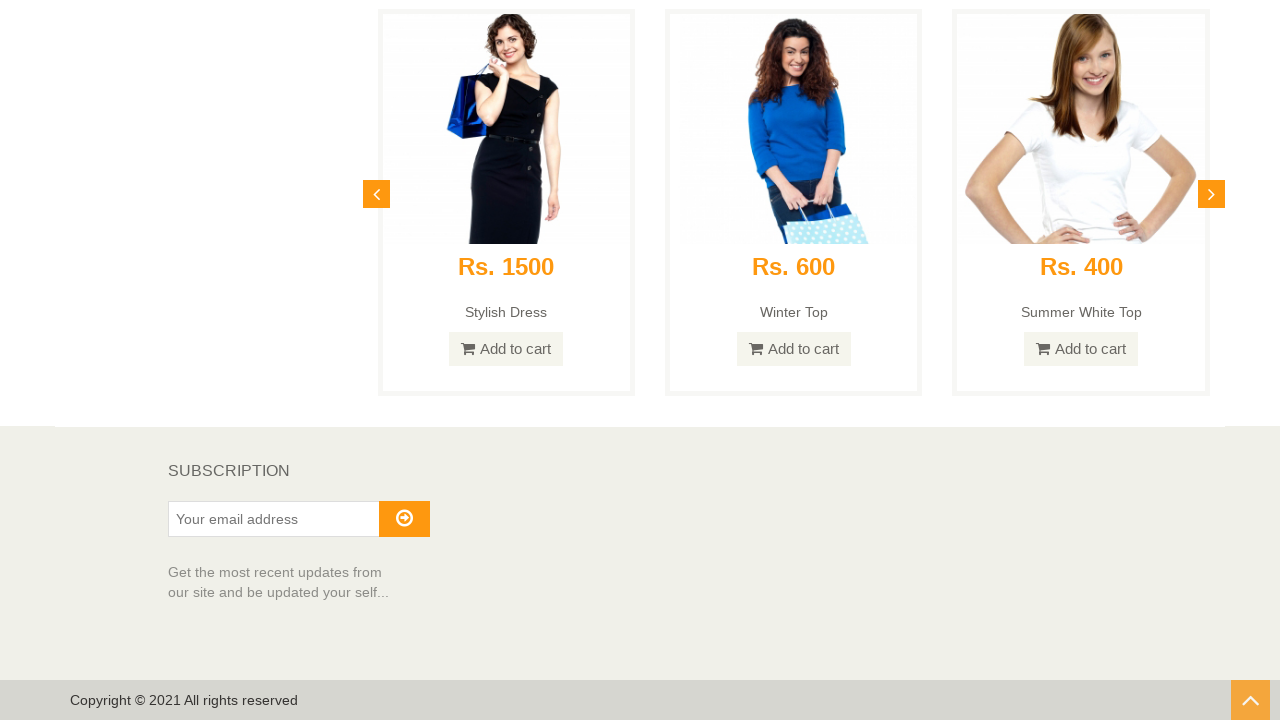

Clicked on subscription email field at (274, 519) on #susbscribe_email
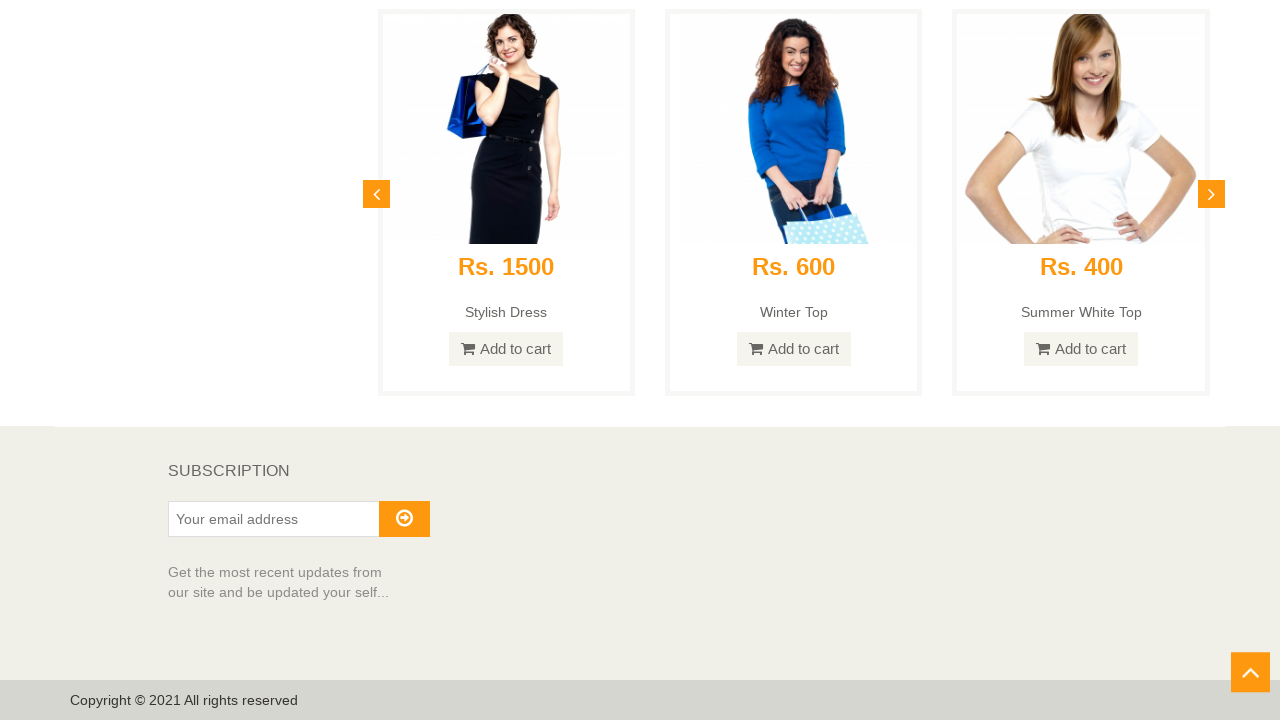

Entered email 'subscriber_test@example.com' in subscription field on #susbscribe_email
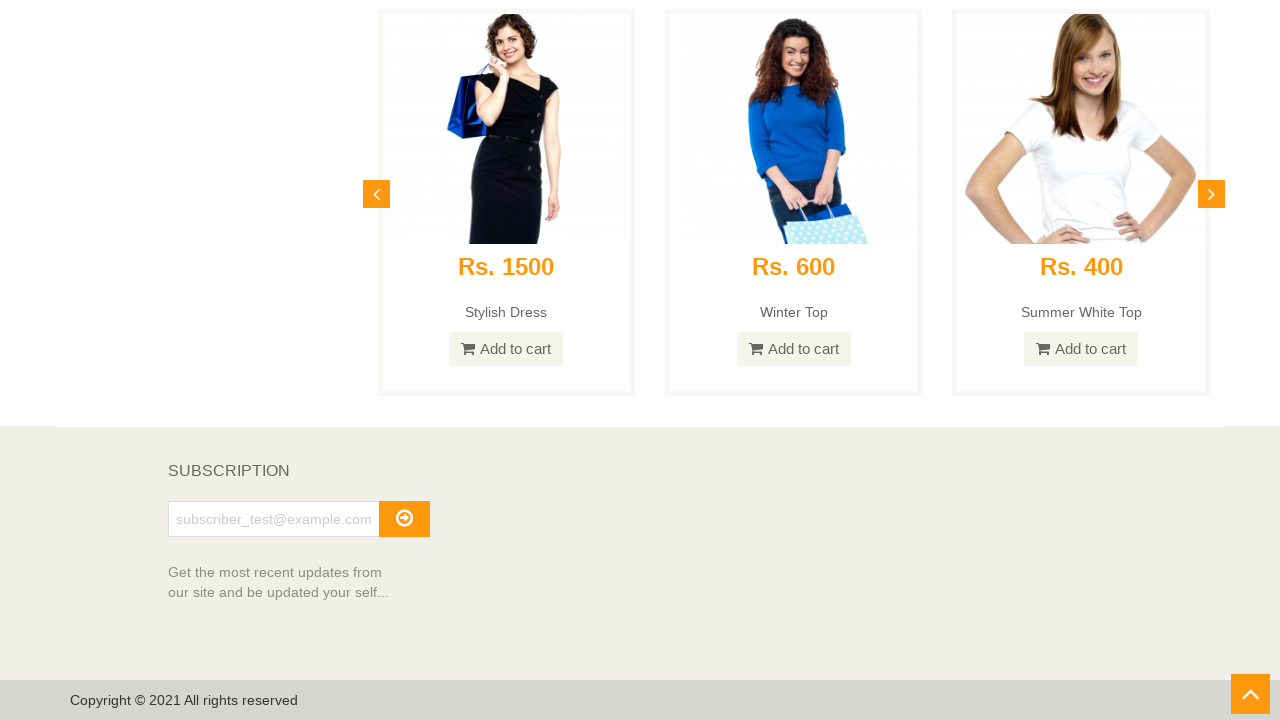

Clicked subscribe button at (404, 519) on button#subscribe
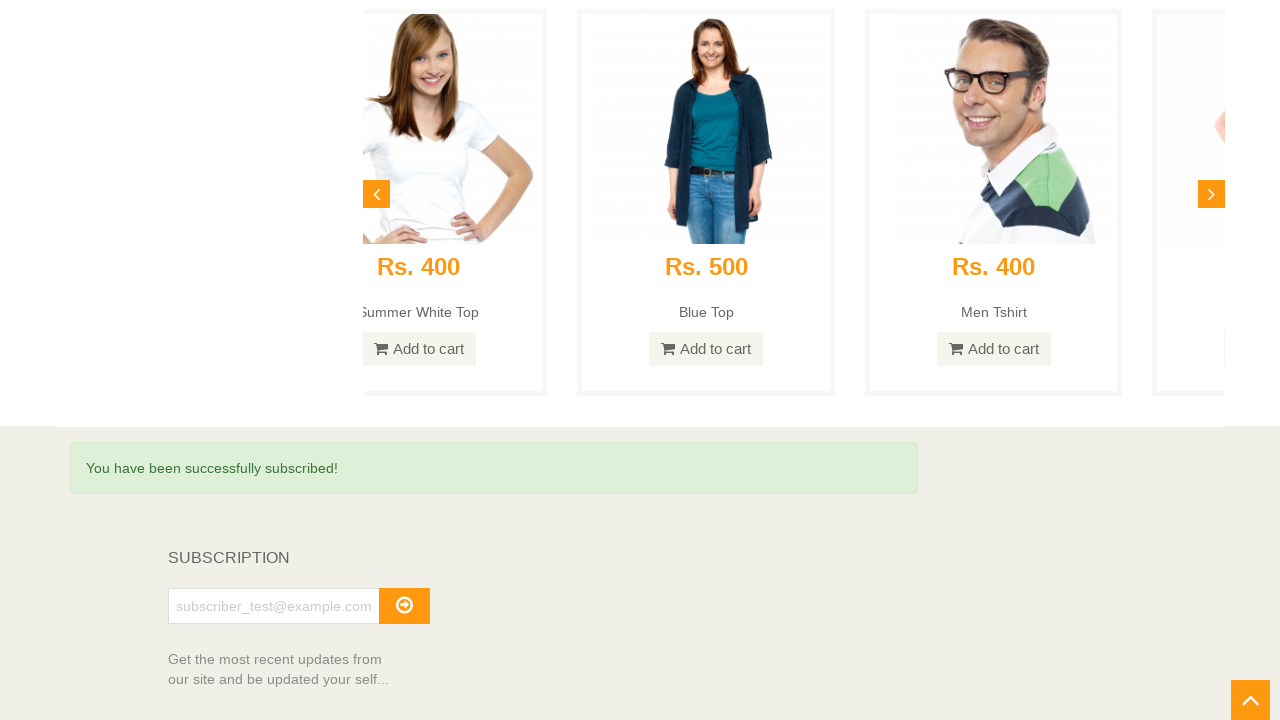

Subscription processing completed, network idle
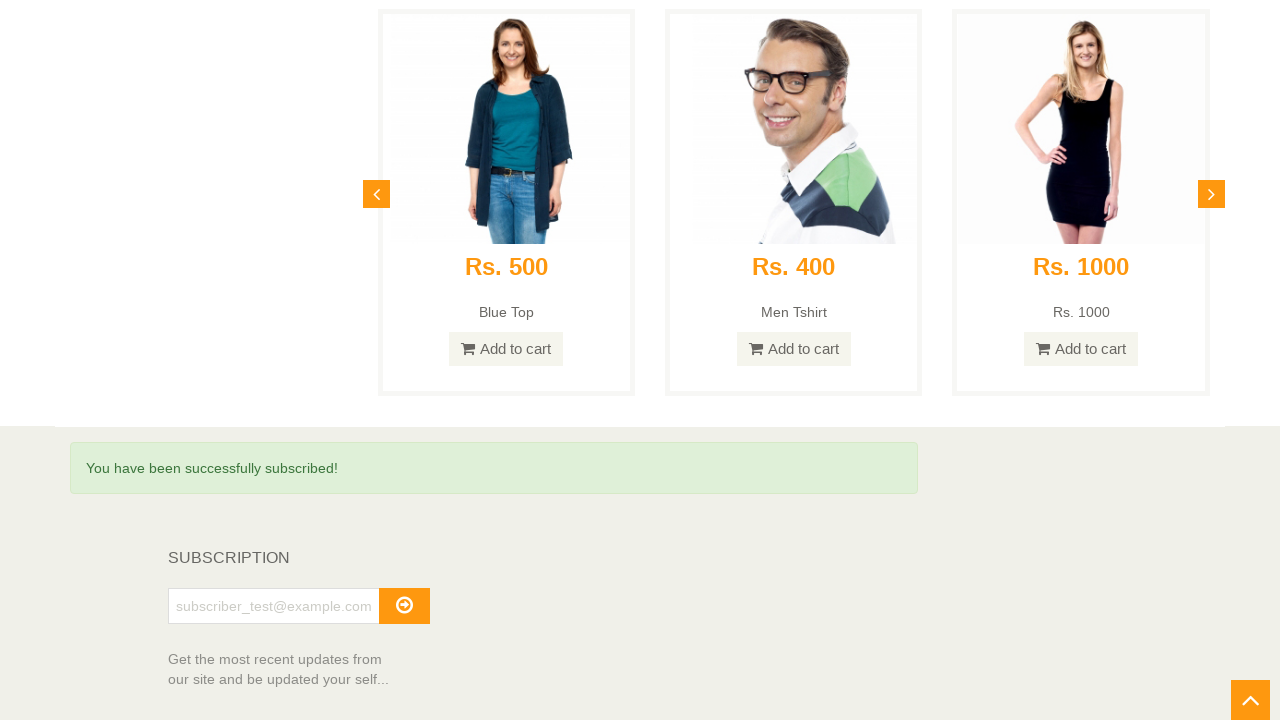

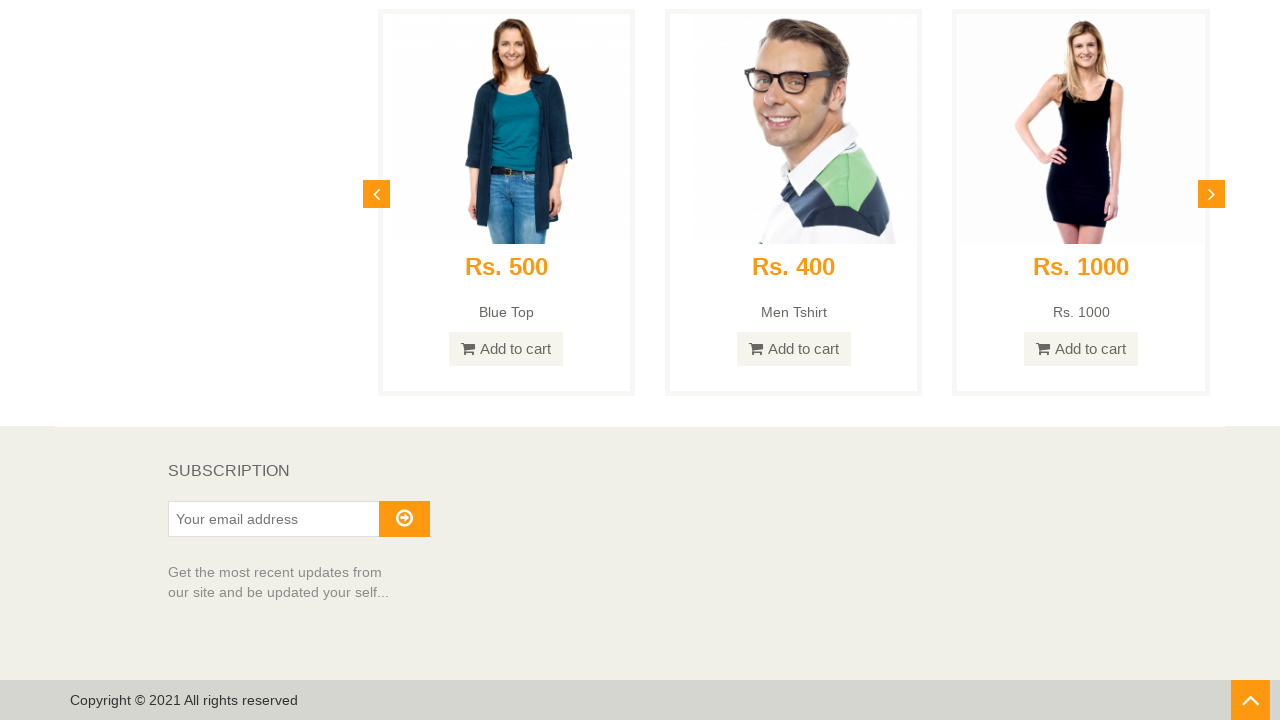